Tests popup handling by dismissing a JavaScript dialog and then clicking on a mouse hover element

Starting URL: https://rahulshettyacademy.com/AutomationPractice

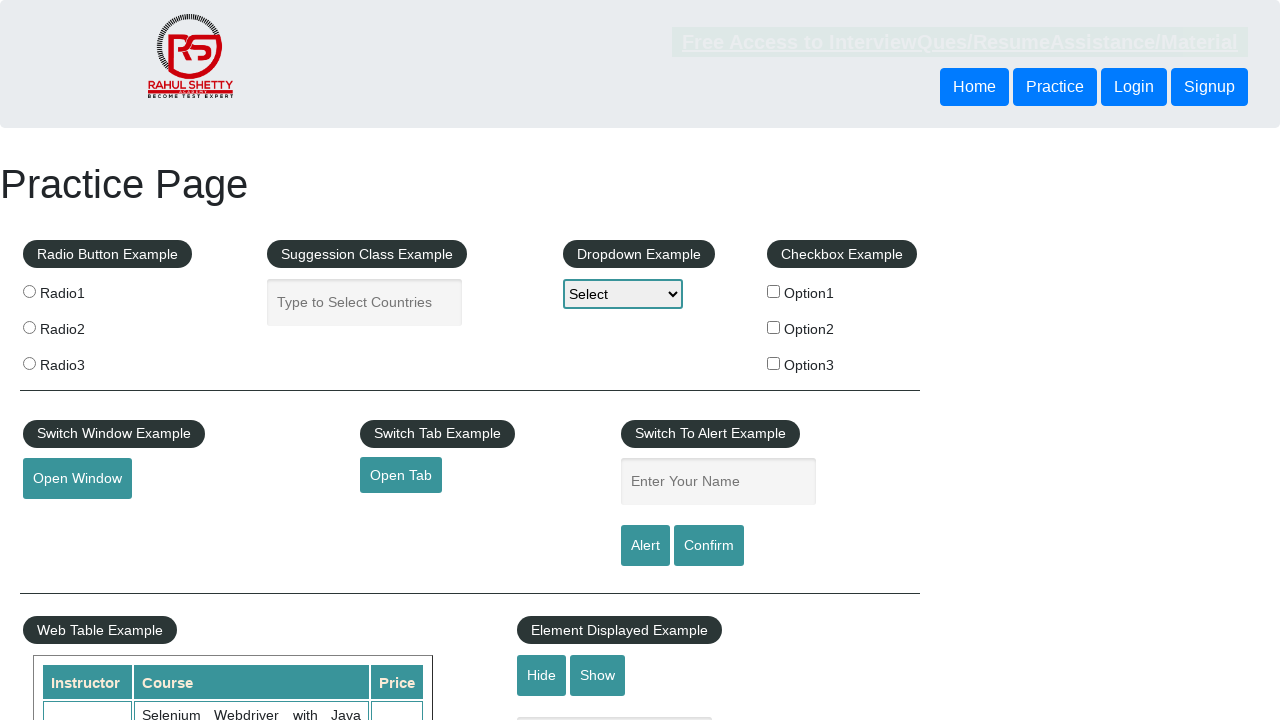

Set up dialog handler to automatically dismiss JavaScript popups
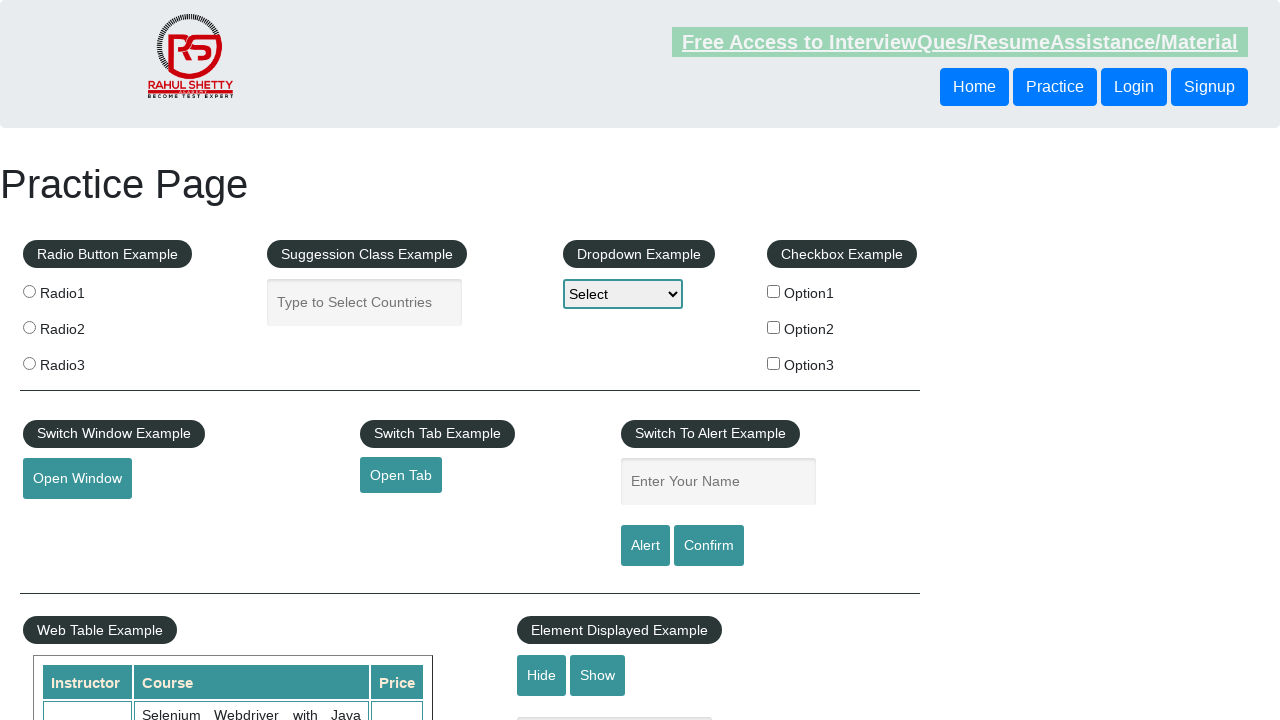

Clicked confirm button to trigger JavaScript dialog at (709, 546) on #confirmbtn
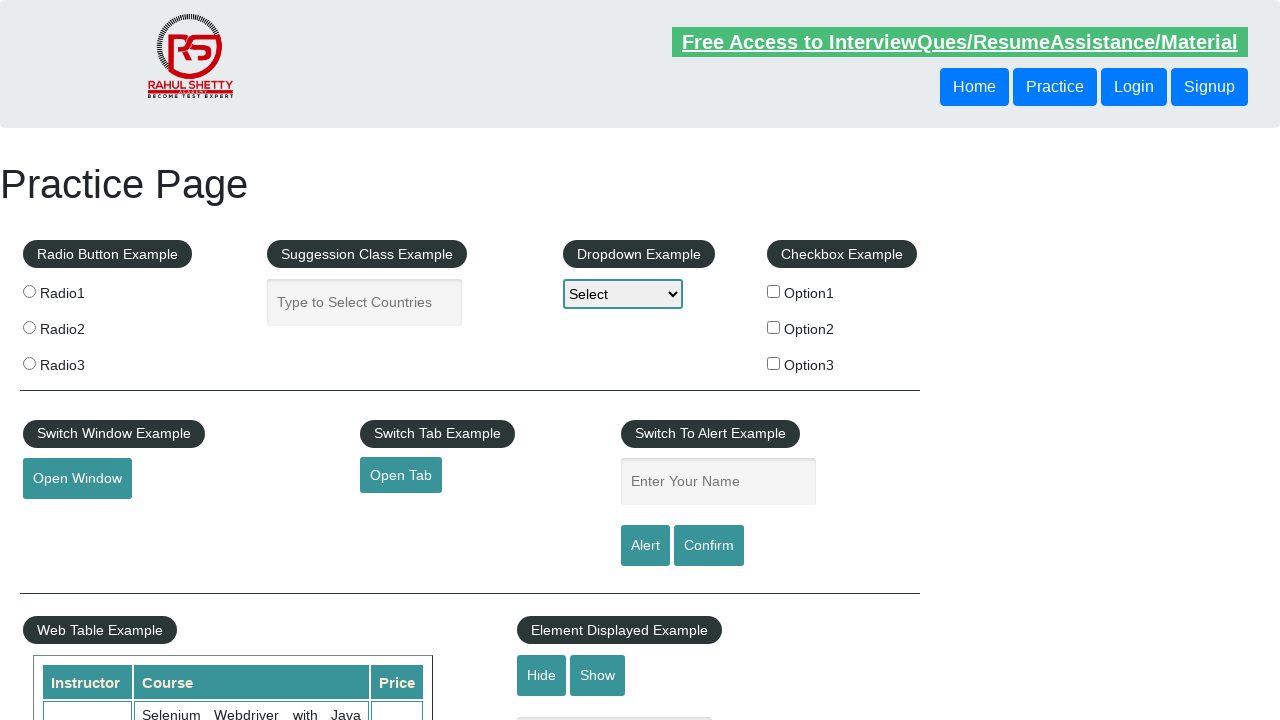

Clicked on the mouse hover element at (83, 361) on #mousehover
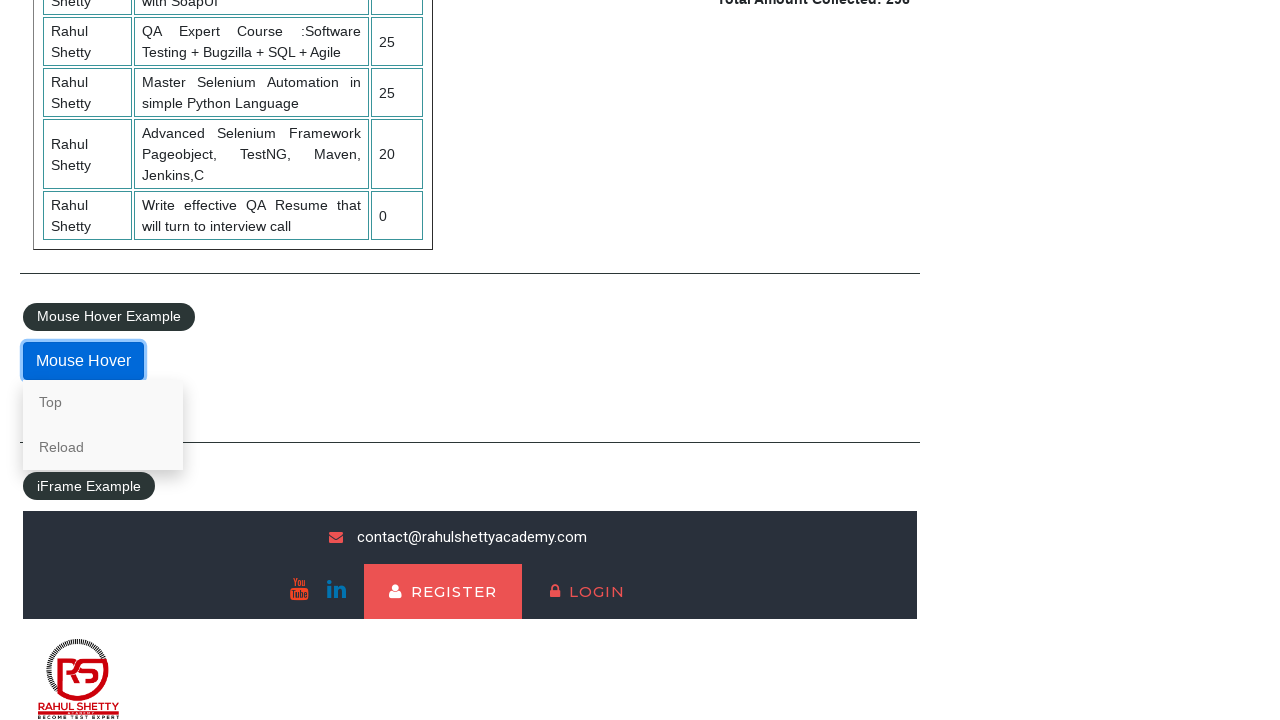

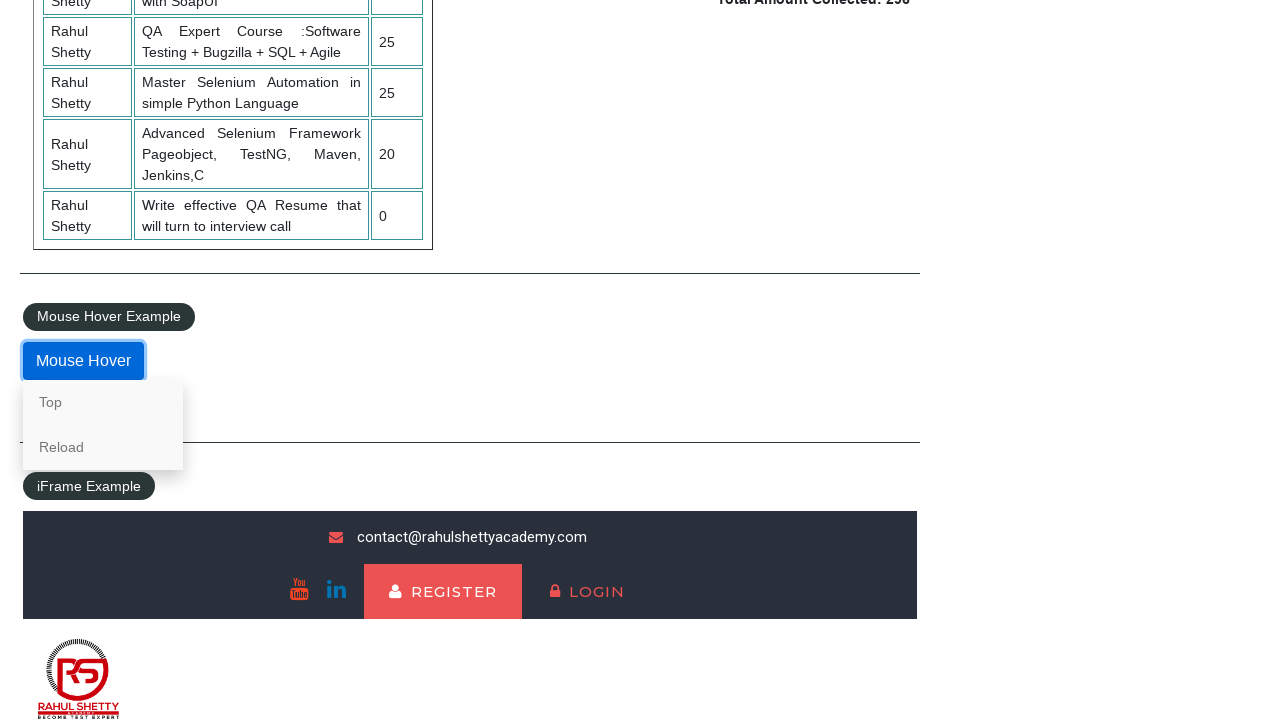